Tests drag and drop functionality by dragging an element onto a droppable target and verifying the drop was successful

Starting URL: https://jqueryui.com/droppable/

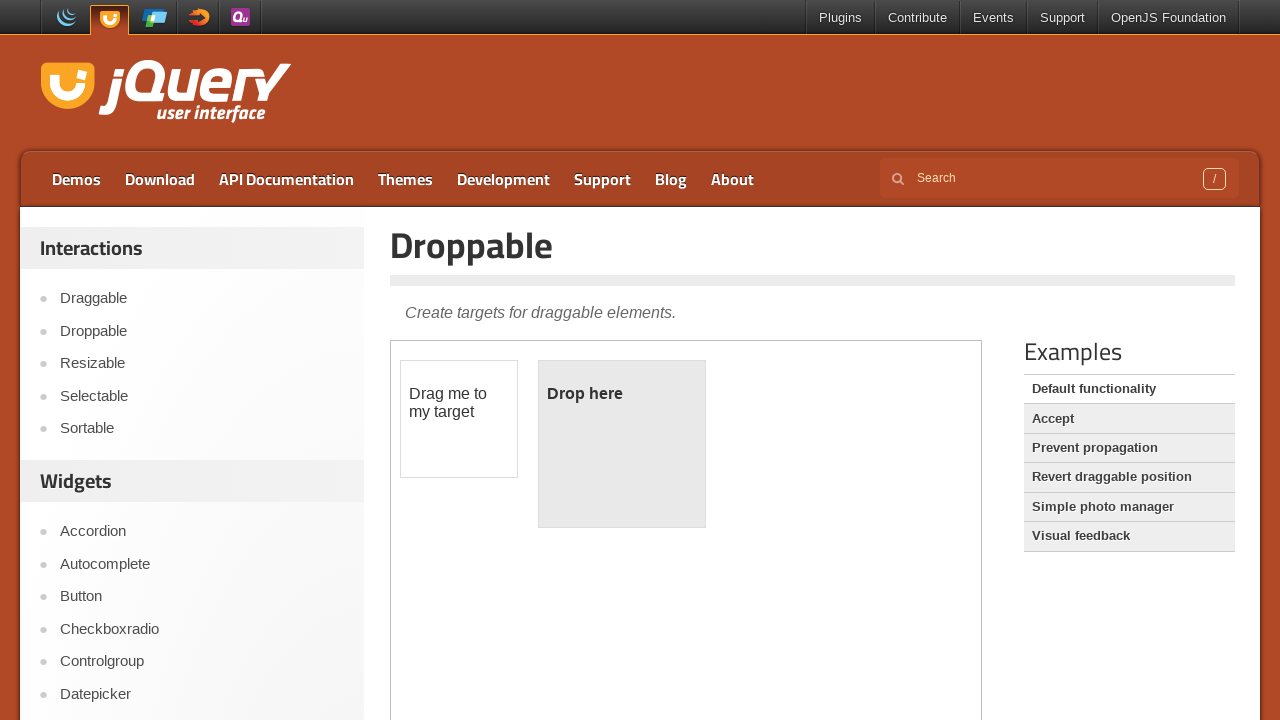

Located the demo iframe
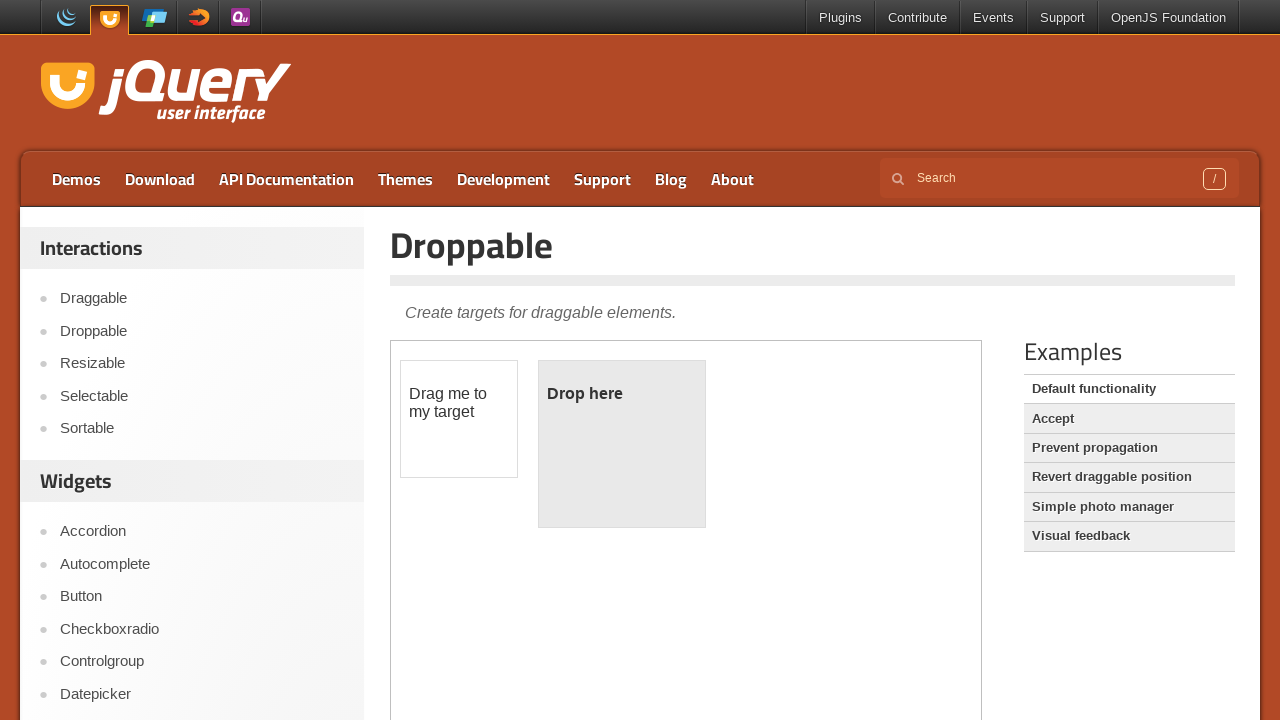

Waited for draggable element to be visible
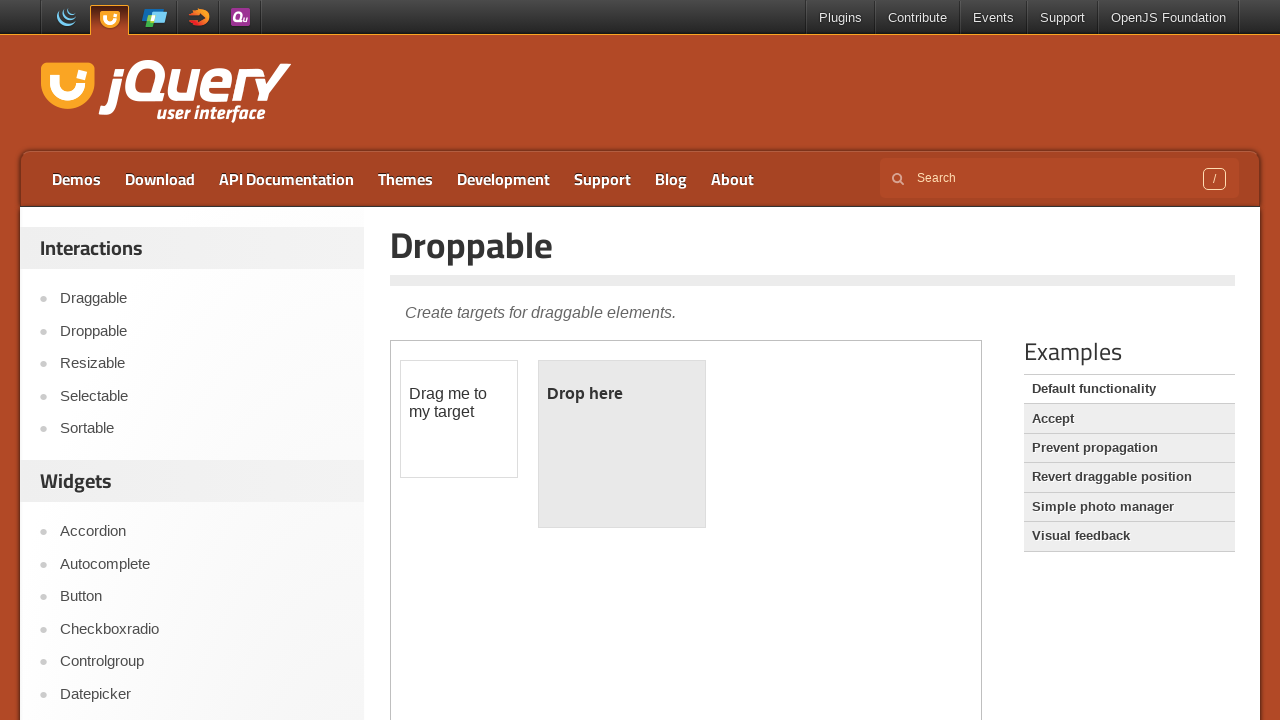

Waited for droppable target to be visible
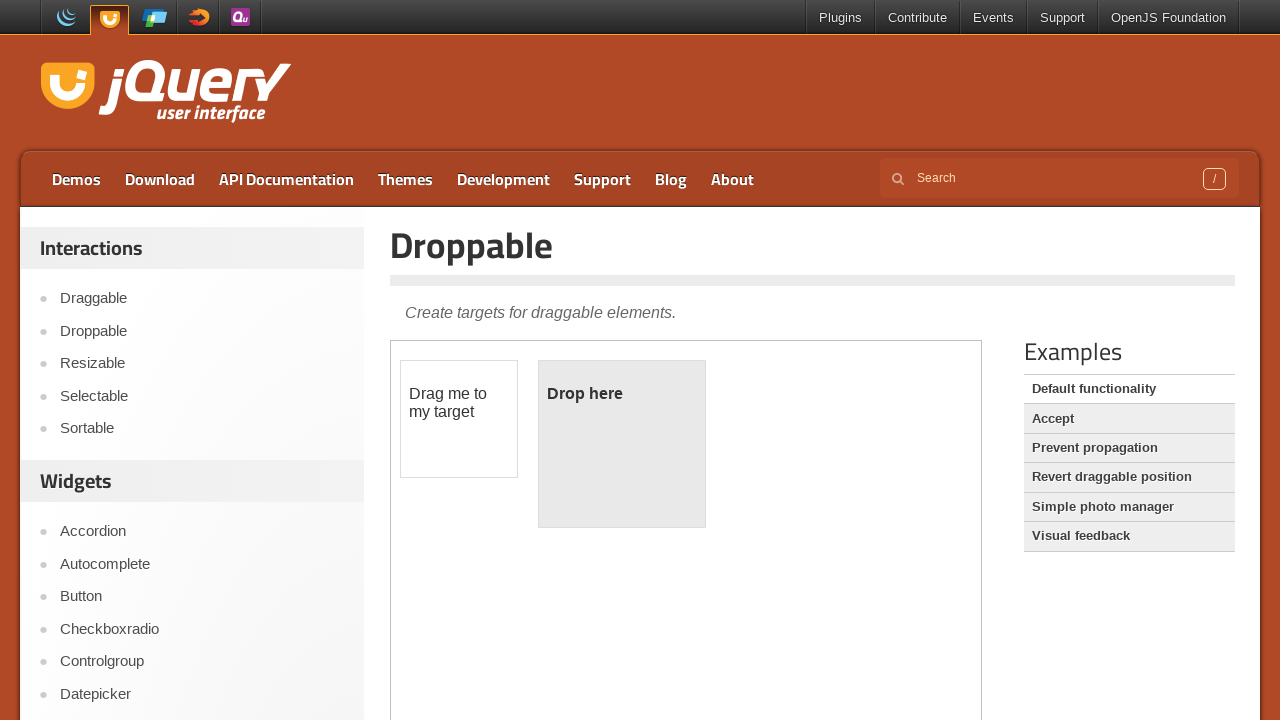

Dragged element onto droppable target at (622, 444)
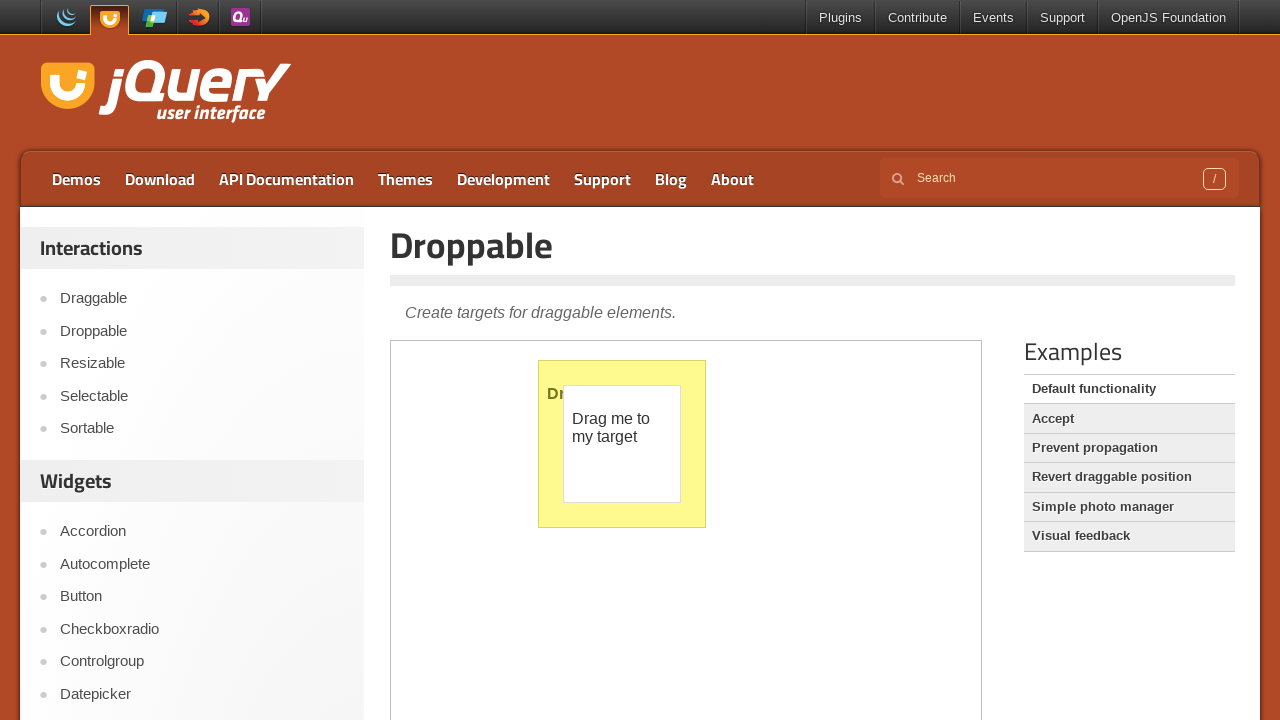

Verified drop was successful - droppable element shows 'Dropped!' text
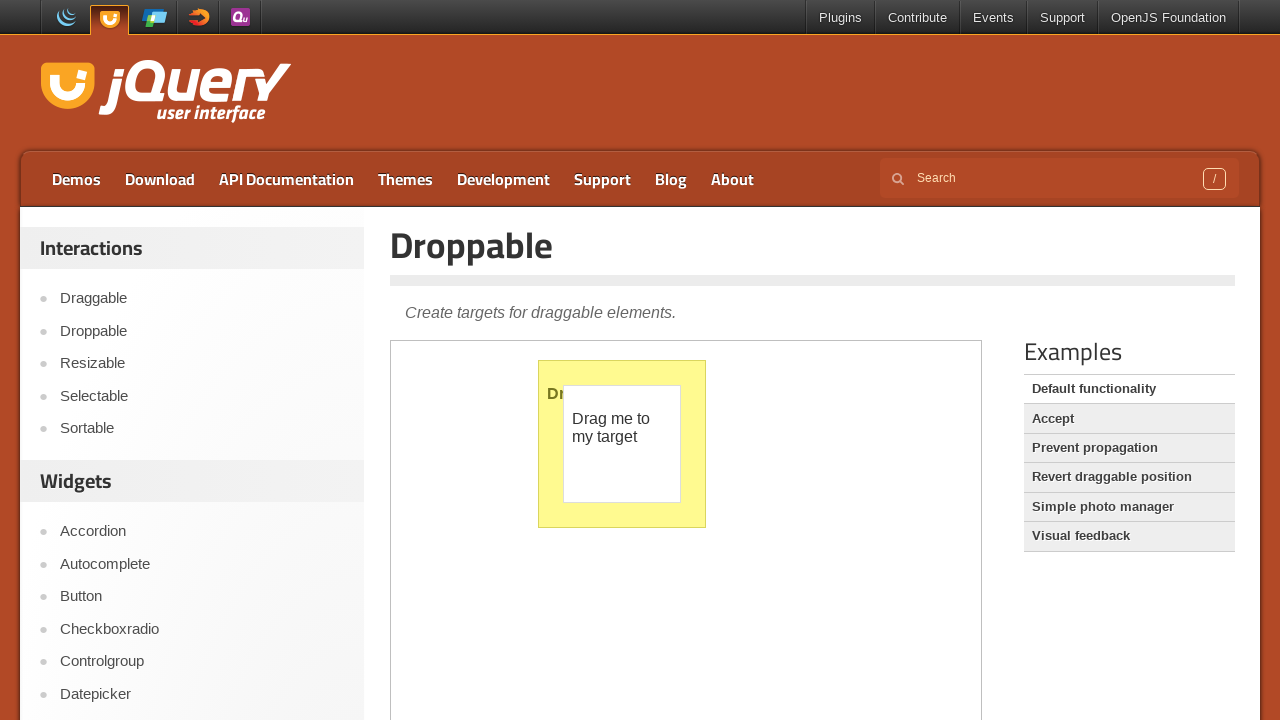

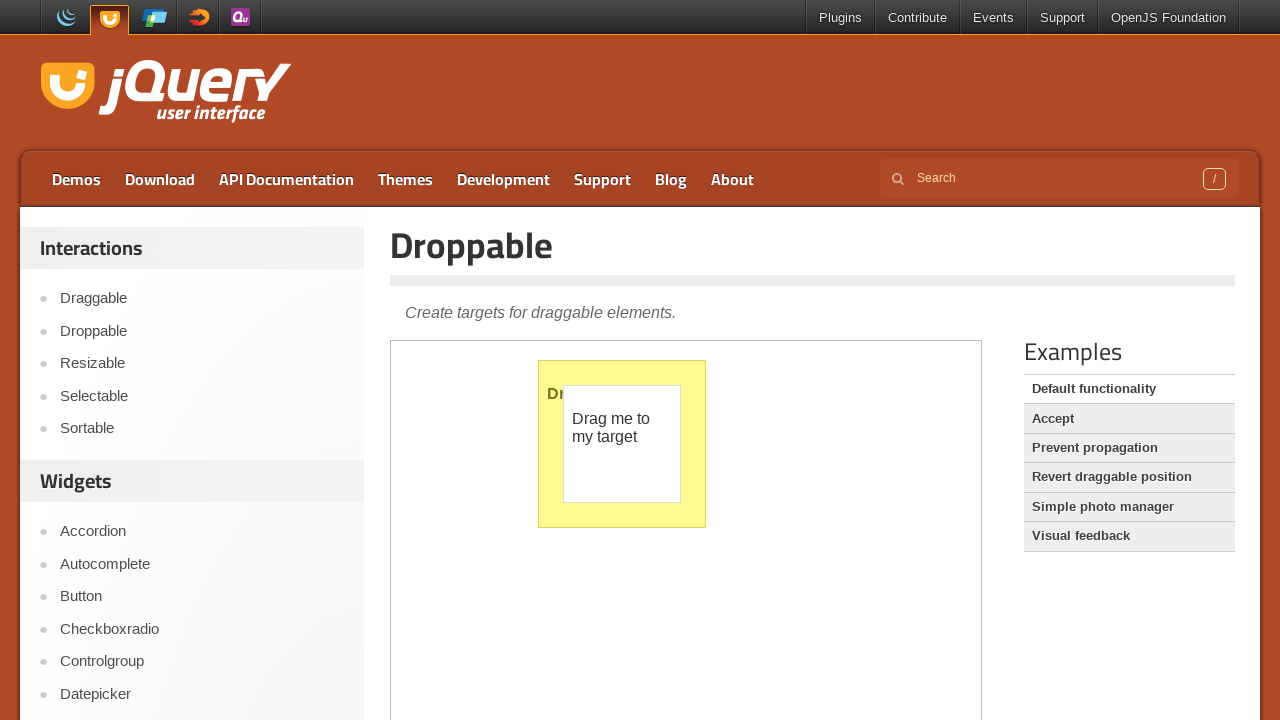